Fills out a form with name, email, phone, address, selects radio button, checkboxes, and dropdown values for country, colors, and sorted list

Starting URL: https://testautomationpractice.blogspot.com/

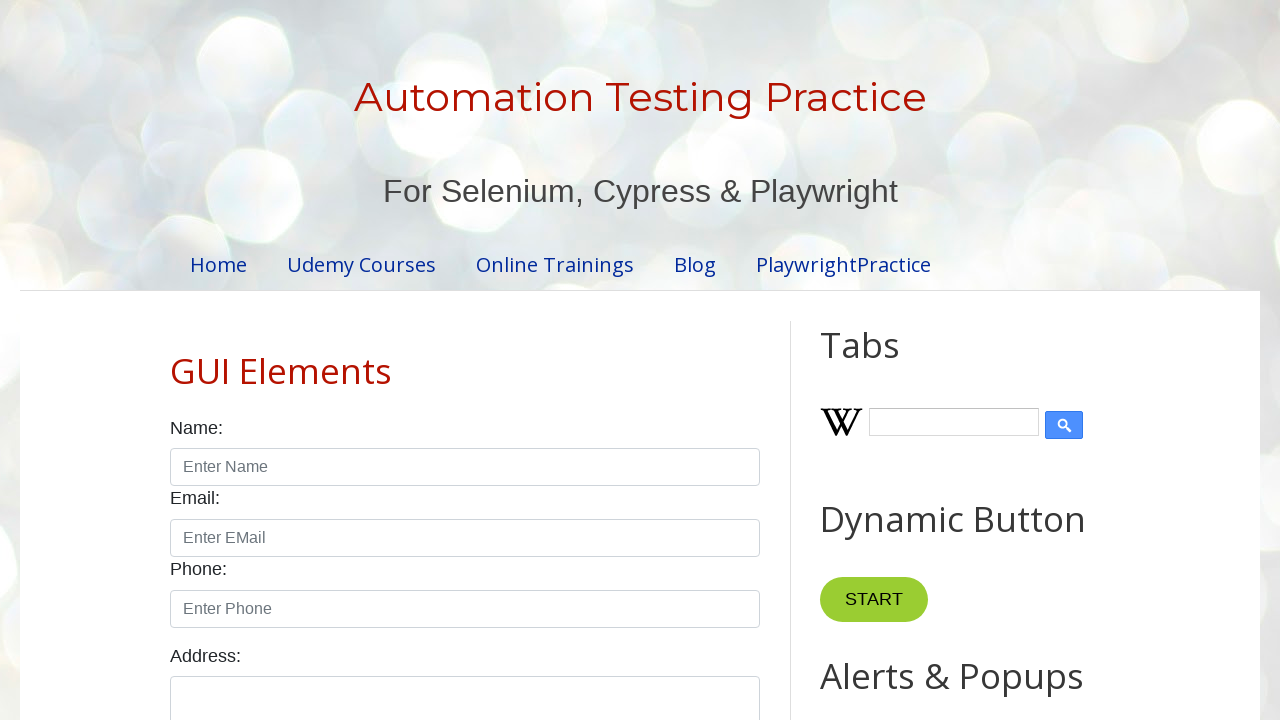

Filled name field with 'Rupesh Jadhav' on input#name
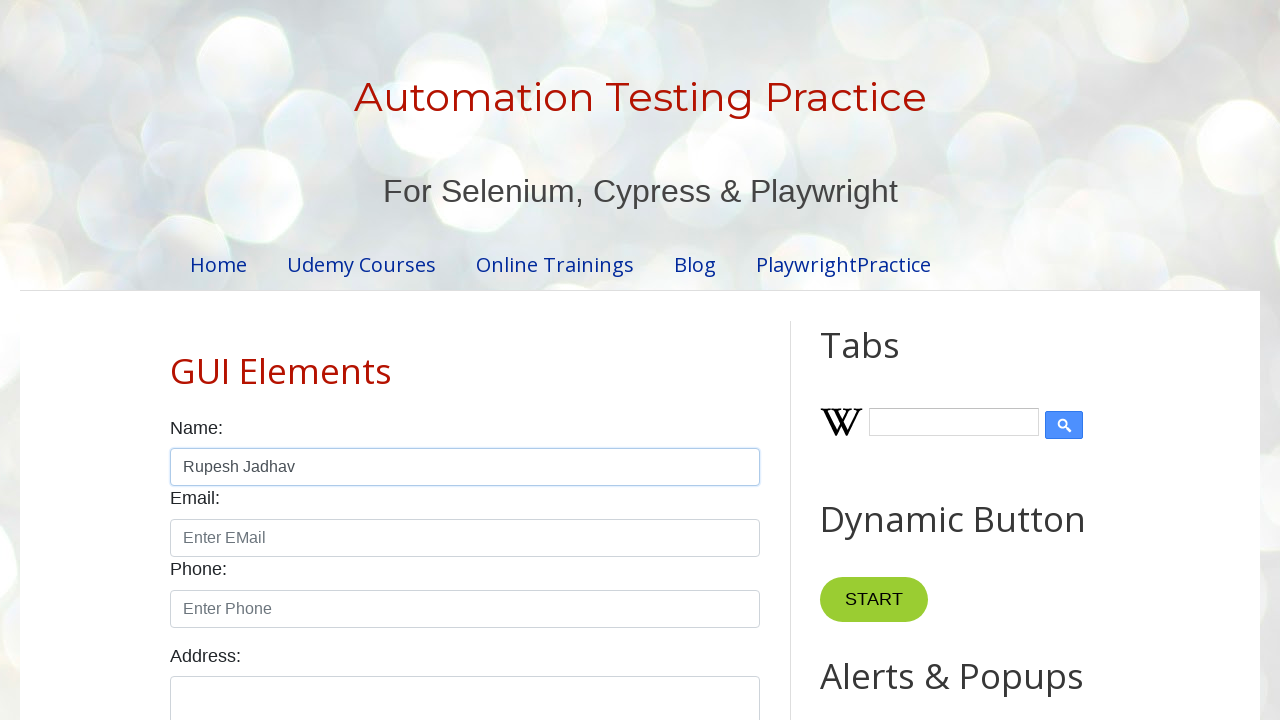

Filled email field with 'abc@gmail.com' on input#email
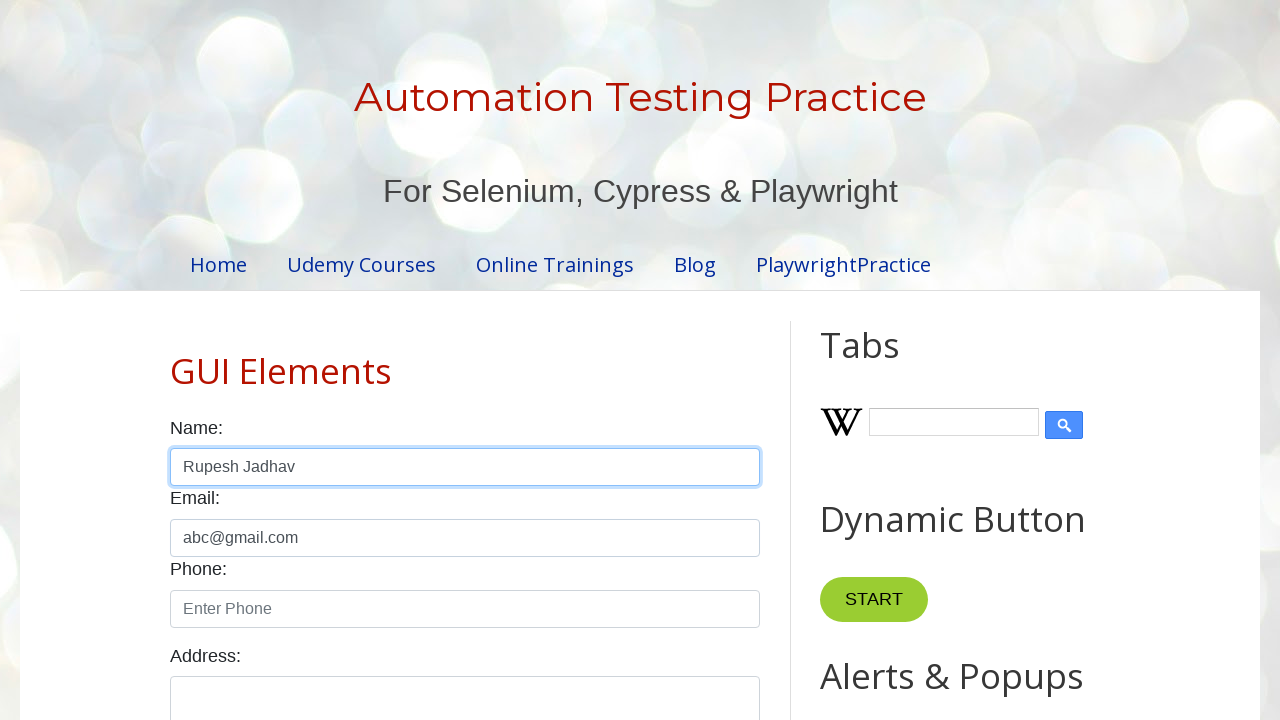

Filled phone field with '123345567889' on input#phone
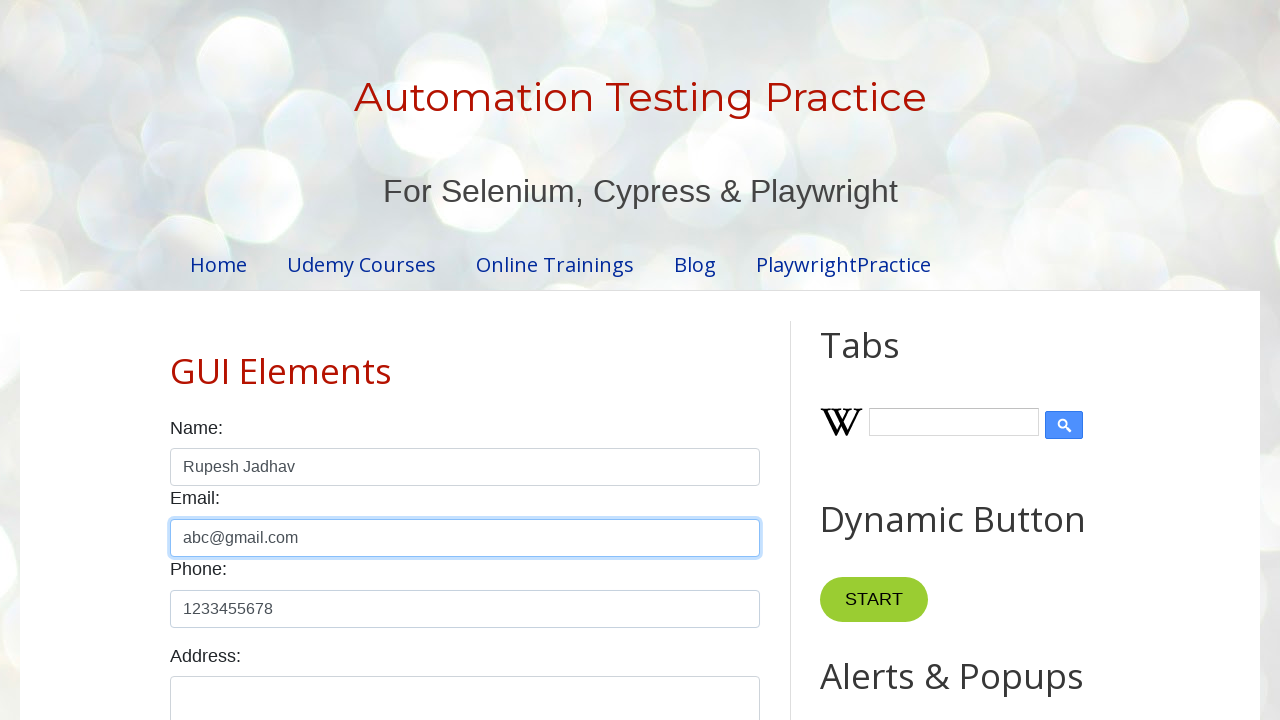

Filled address field with 'Bld A, b town, Pune' on textarea#textarea
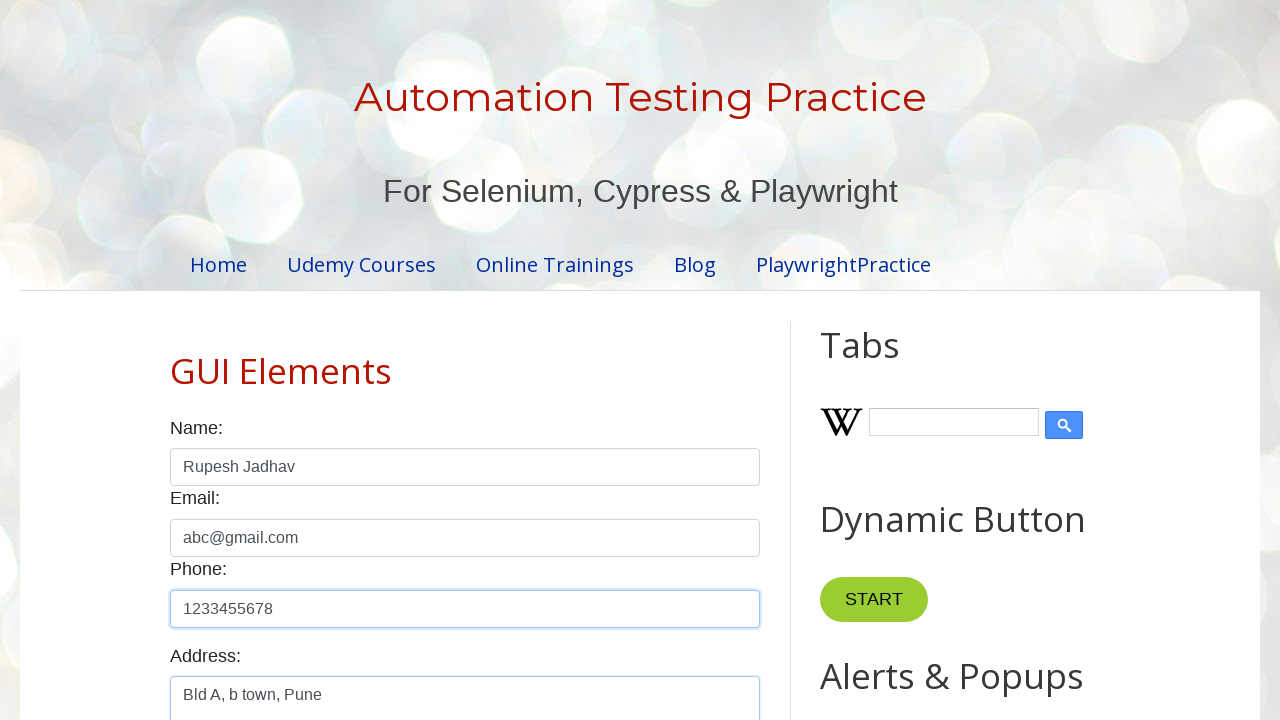

Selected Male radio button at (208, 360) on xpath=//label[normalize-space()='Male']
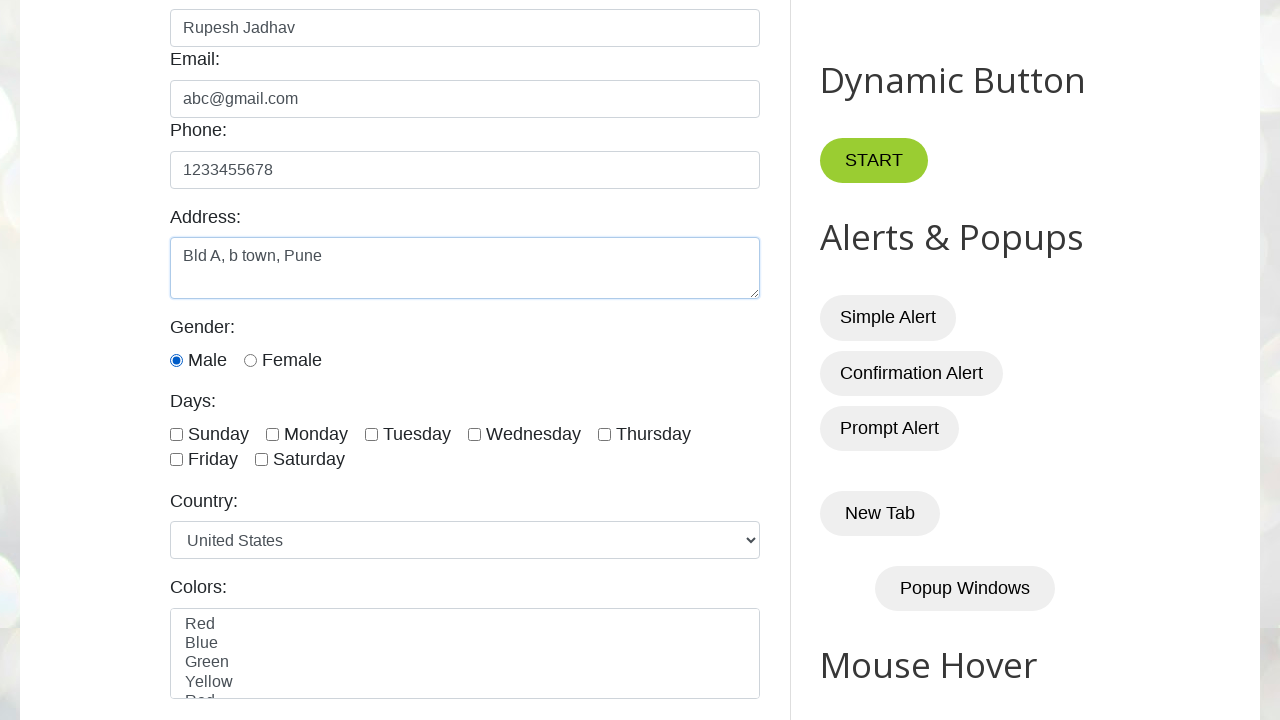

Scrolled to Days section
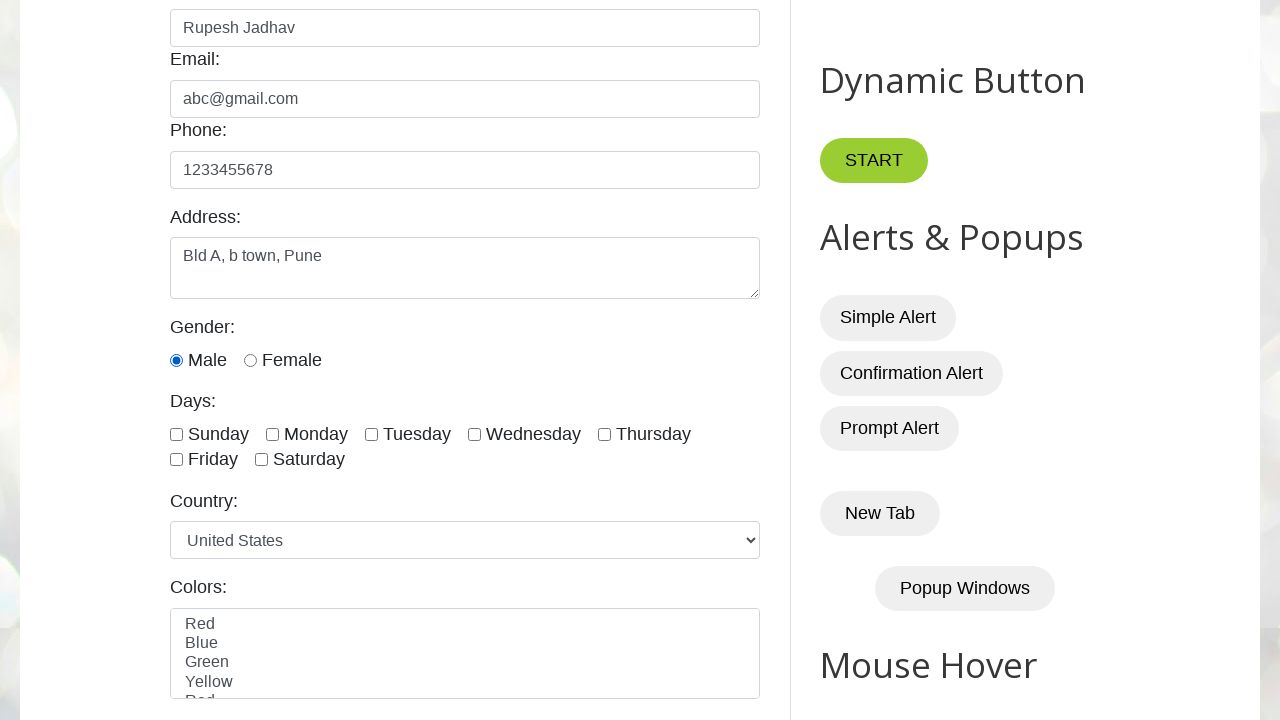

Clicked checkbox 1 in days list at (210, 434) on xpath=//div[@id='post-body-1307673142697428135']/div[4]//div >> nth=0
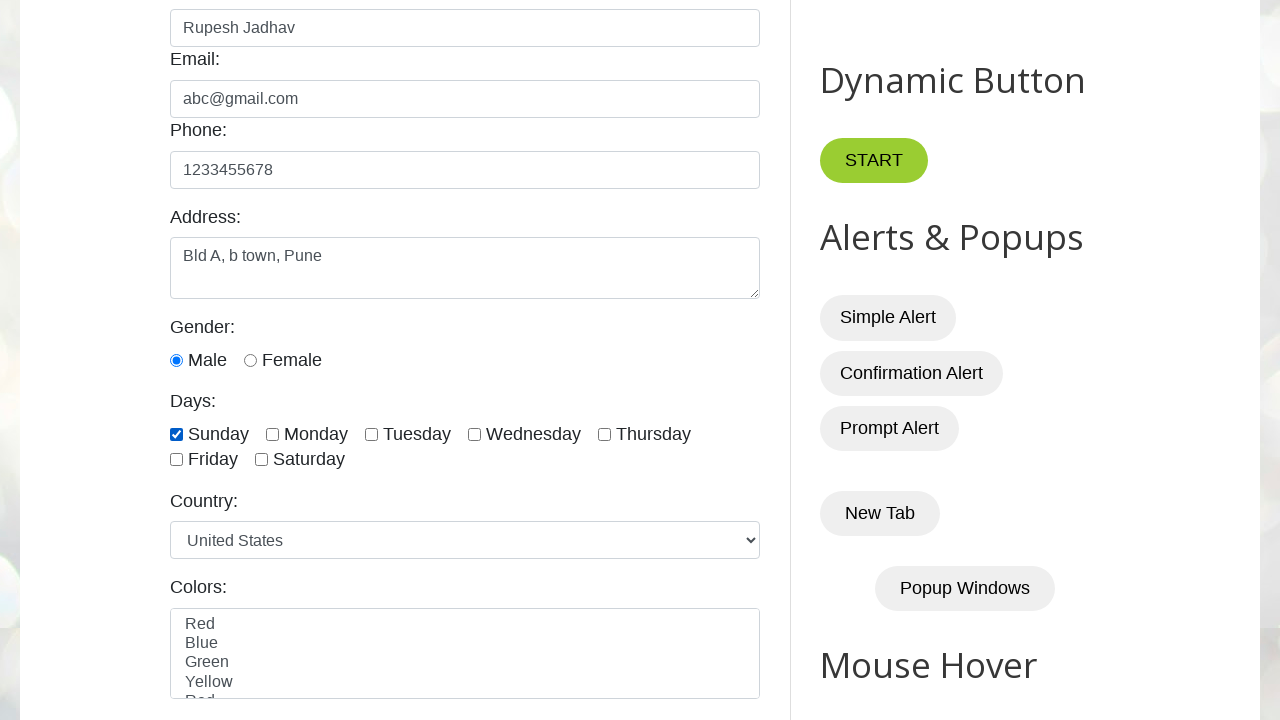

Clicked checkbox 2 in days list at (307, 434) on xpath=//div[@id='post-body-1307673142697428135']/div[4]//div >> nth=1
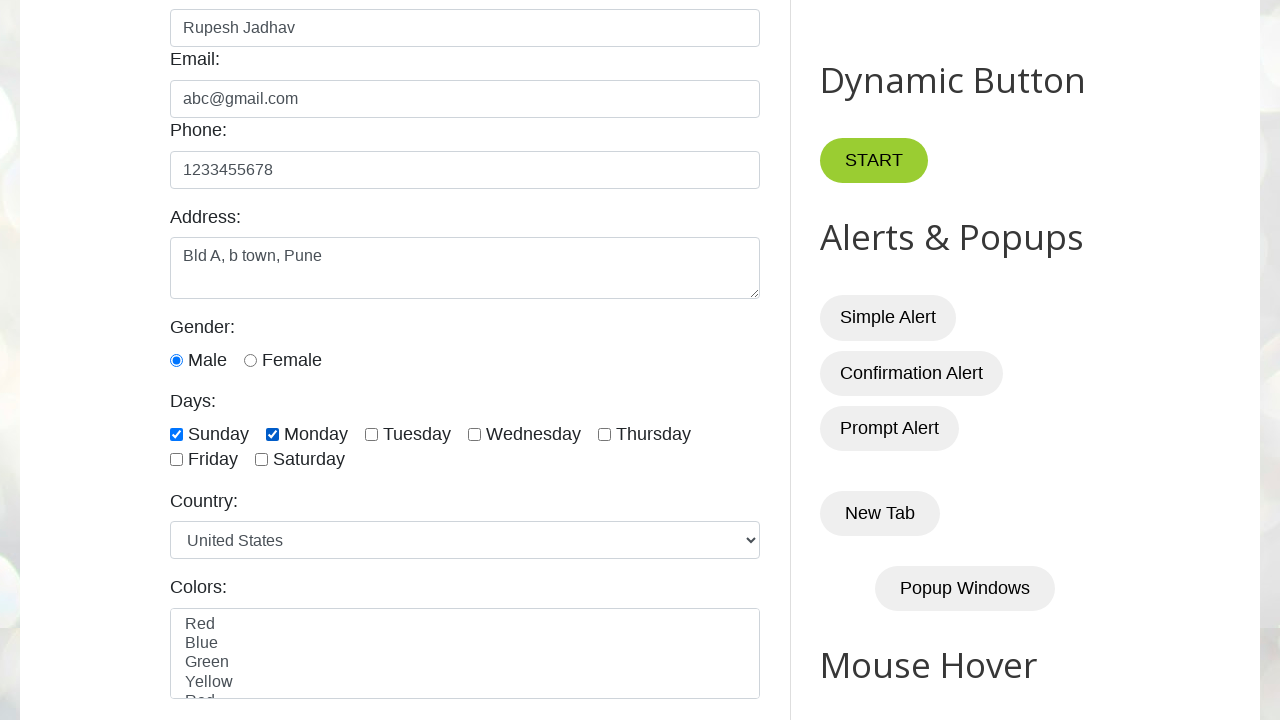

Clicked checkbox 3 in days list at (408, 434) on xpath=//div[@id='post-body-1307673142697428135']/div[4]//div >> nth=2
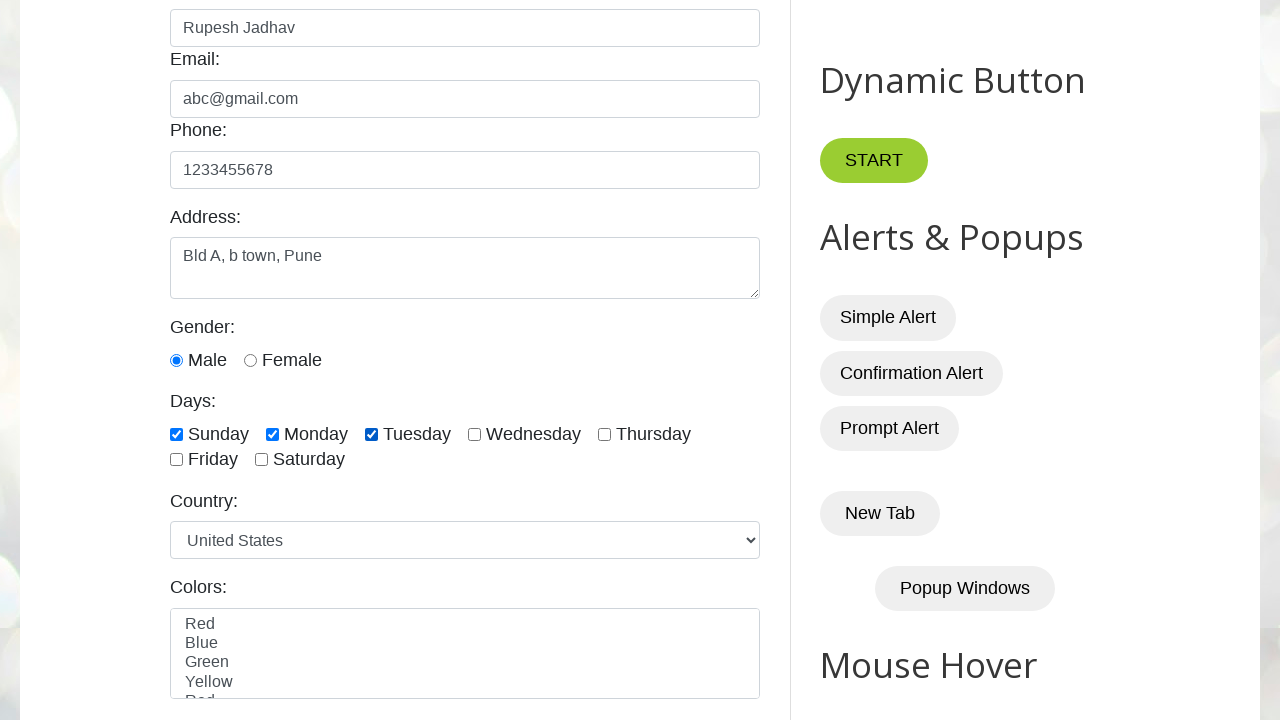

Clicked checkbox 4 in days list at (524, 434) on xpath=//div[@id='post-body-1307673142697428135']/div[4]//div >> nth=3
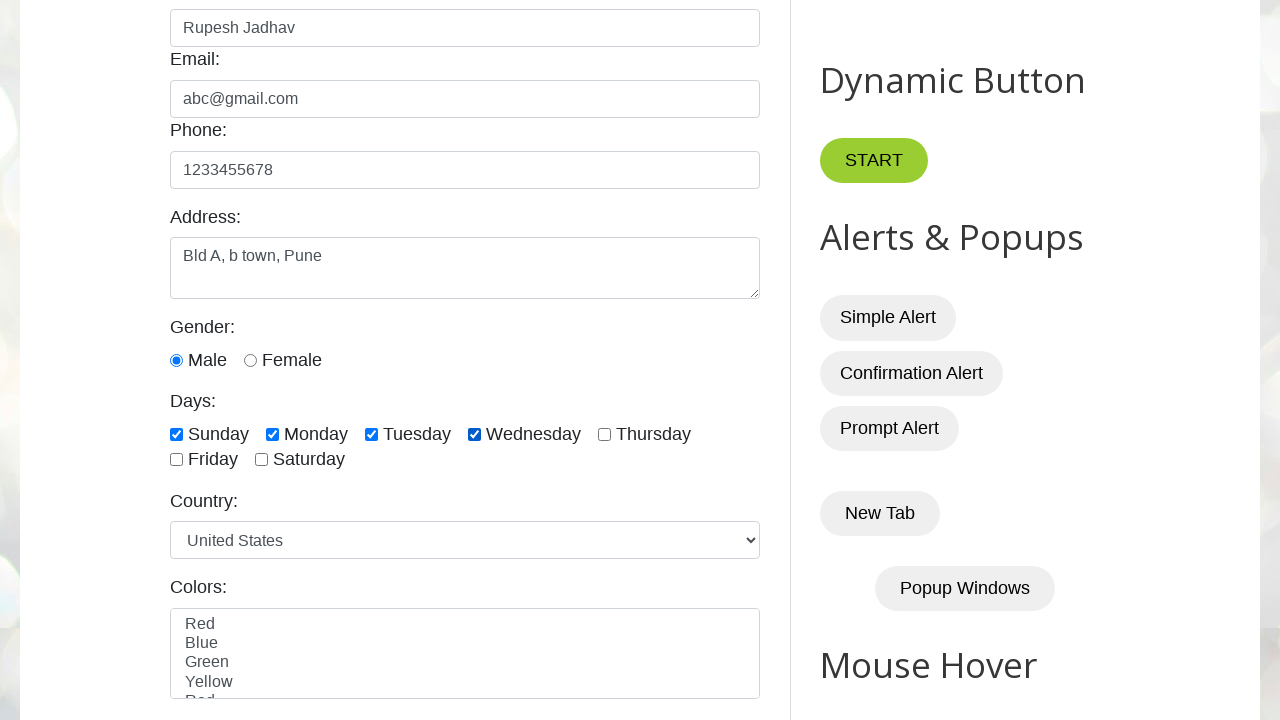

Clicked checkbox 5 in days list at (644, 434) on xpath=//div[@id='post-body-1307673142697428135']/div[4]//div >> nth=4
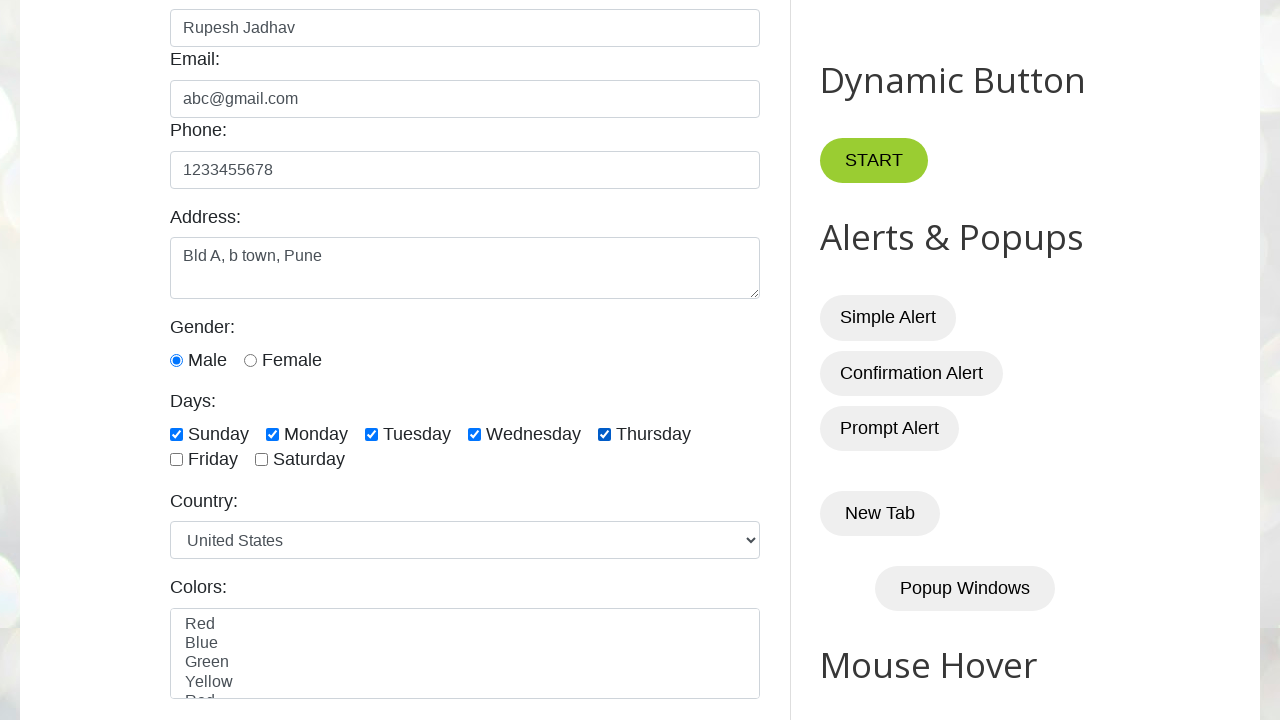

Clicked checkbox 6 in days list at (204, 460) on xpath=//div[@id='post-body-1307673142697428135']/div[4]//div >> nth=5
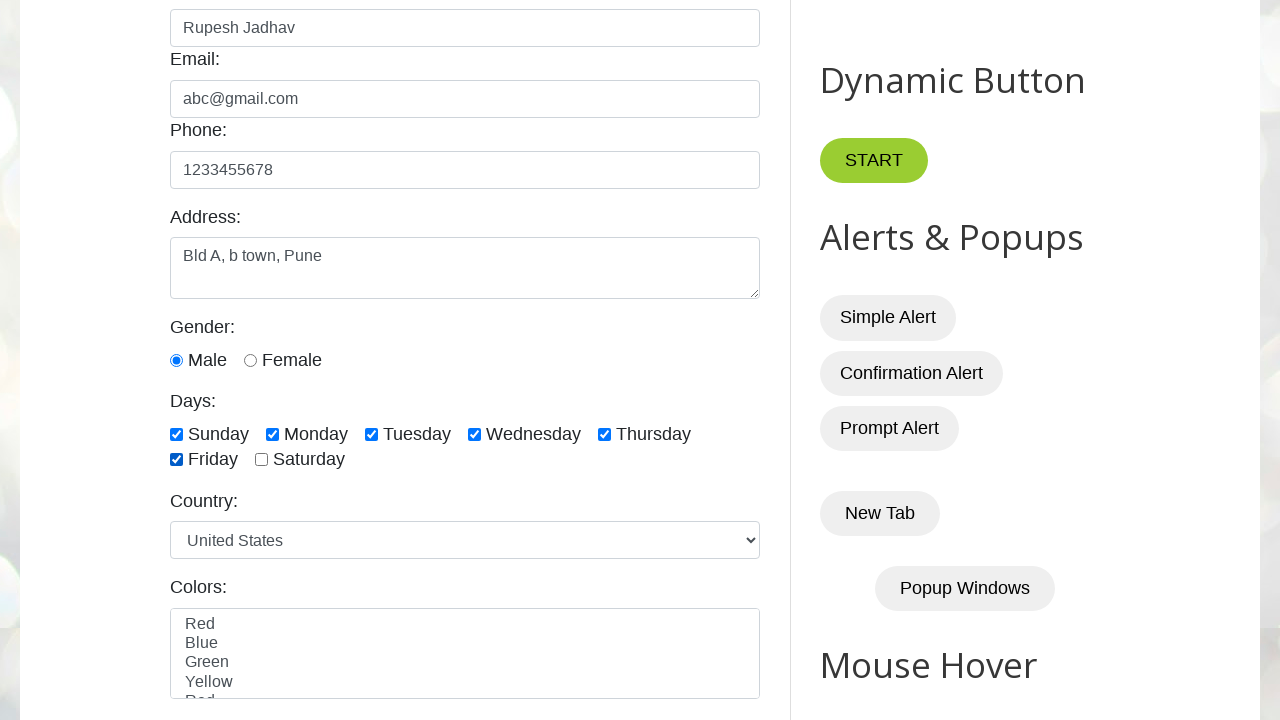

Clicked checkbox 7 in days list at (300, 460) on xpath=//div[@id='post-body-1307673142697428135']/div[4]//div >> nth=6
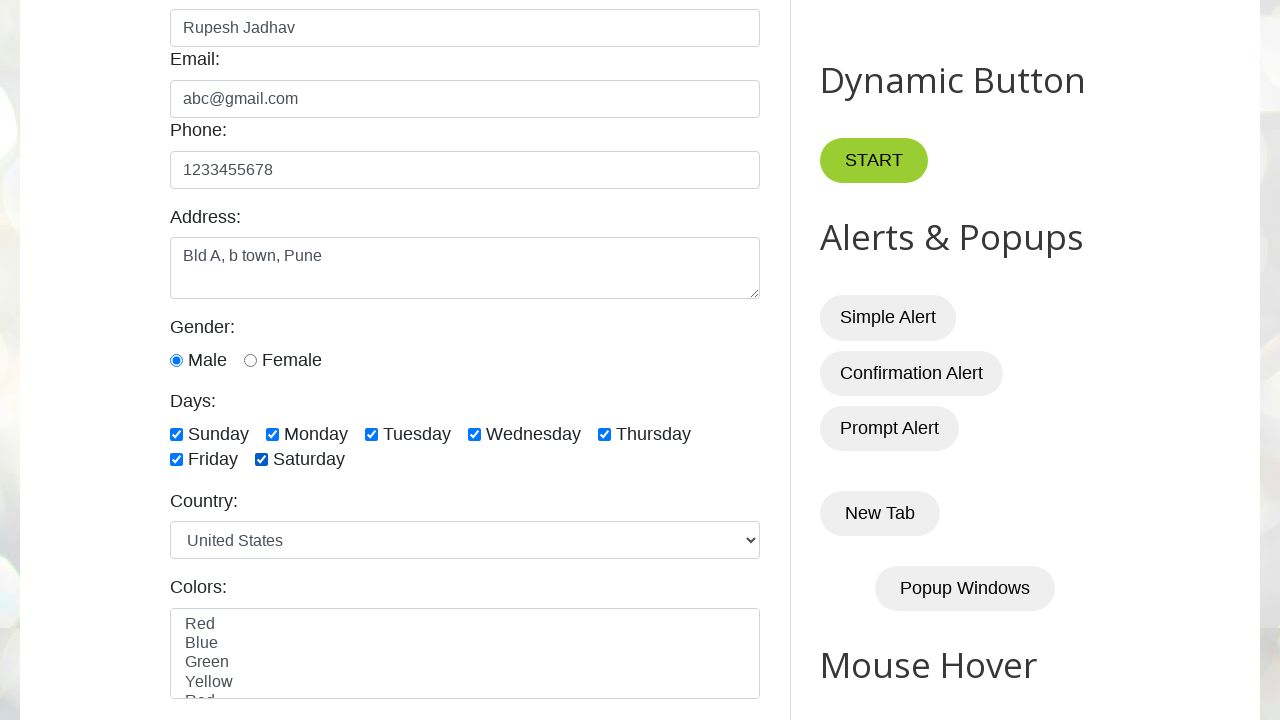

Clicked Thursday checkbox at (654, 434) on xpath=//label[normalize-space()='Thursday']
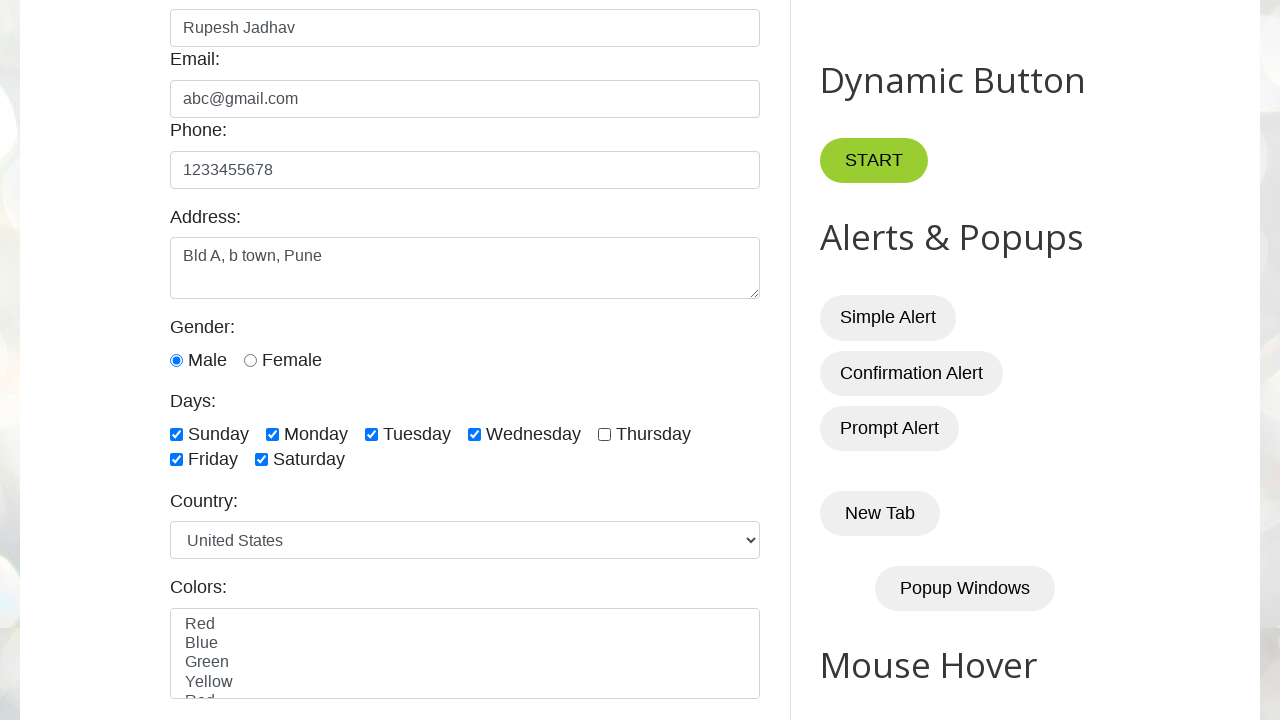

Clicked Monday checkbox at (316, 434) on xpath=//label[normalize-space()='Monday']
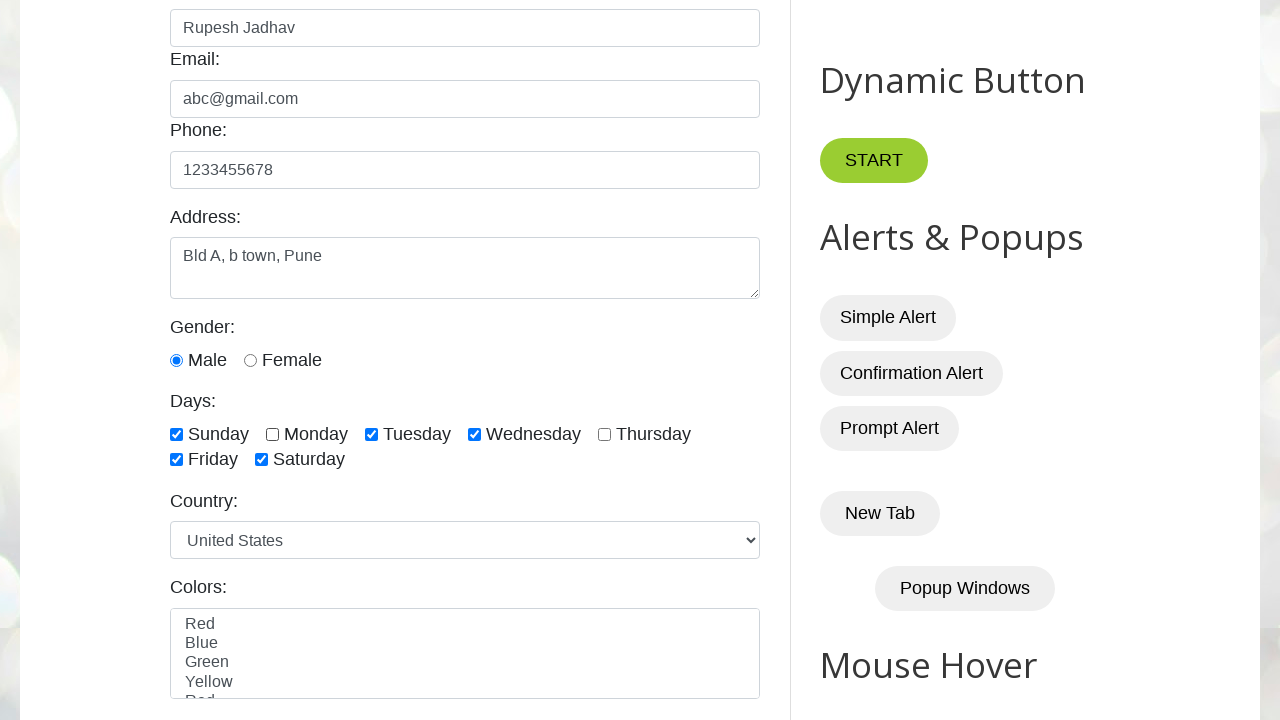

Scrolled to Country dropdown section
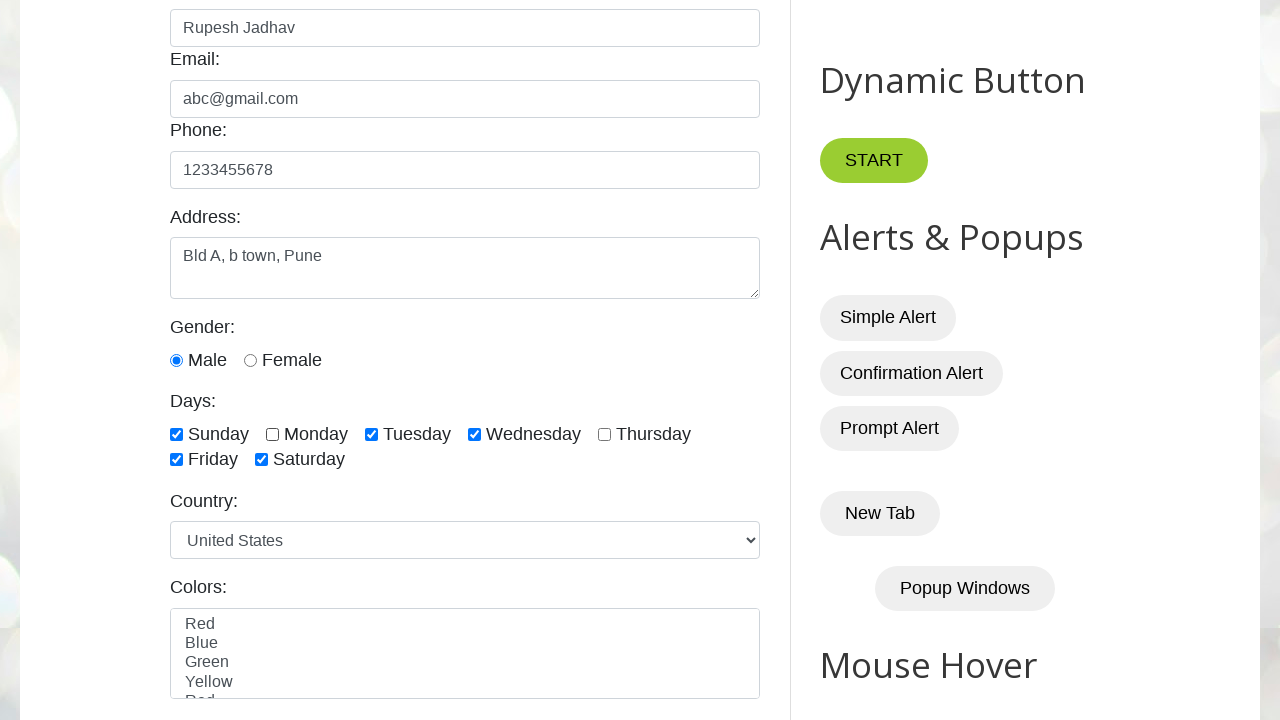

Selected 'India' from country dropdown on select#country
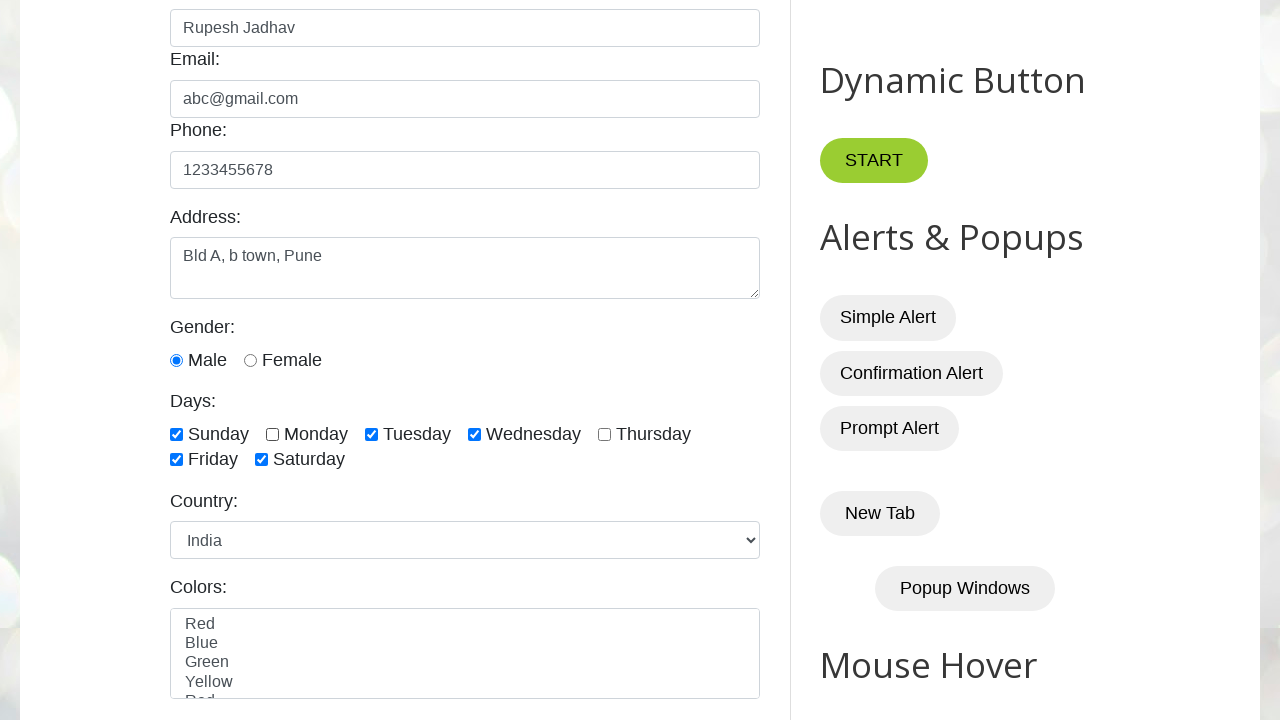

Scrolled to Colors dropdown section
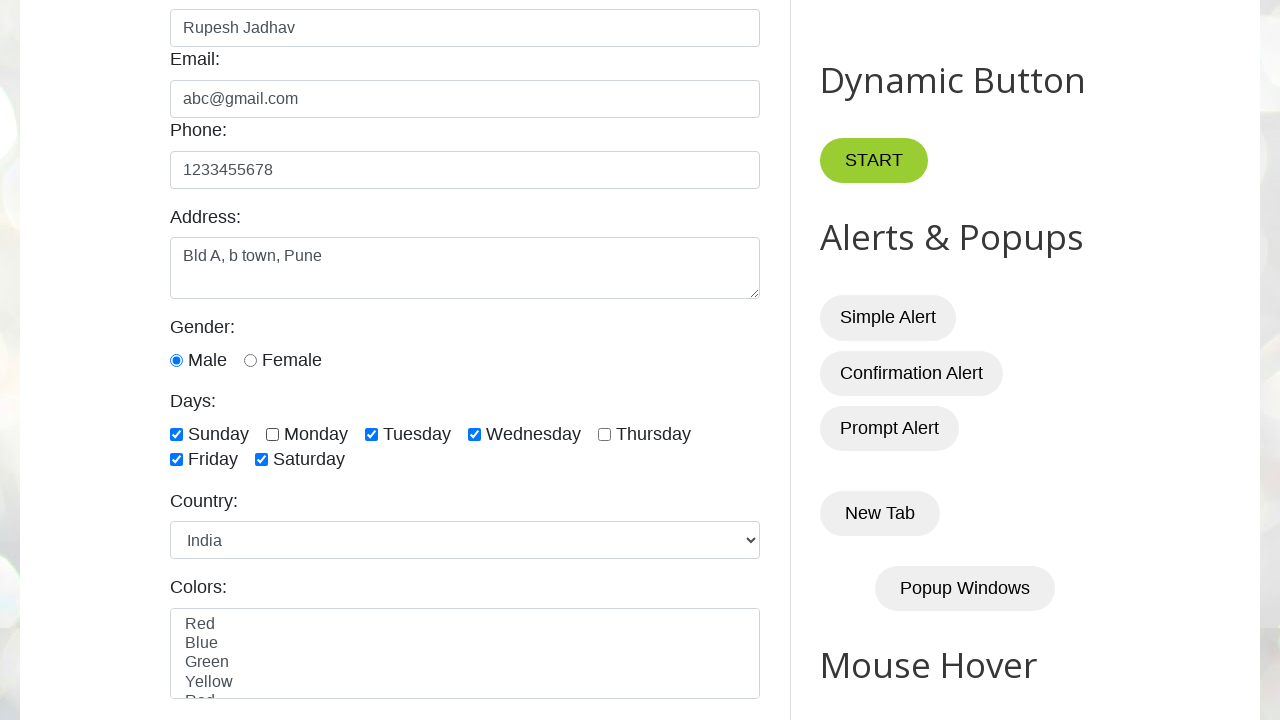

Selected 'yellow' from colors dropdown on select#colors
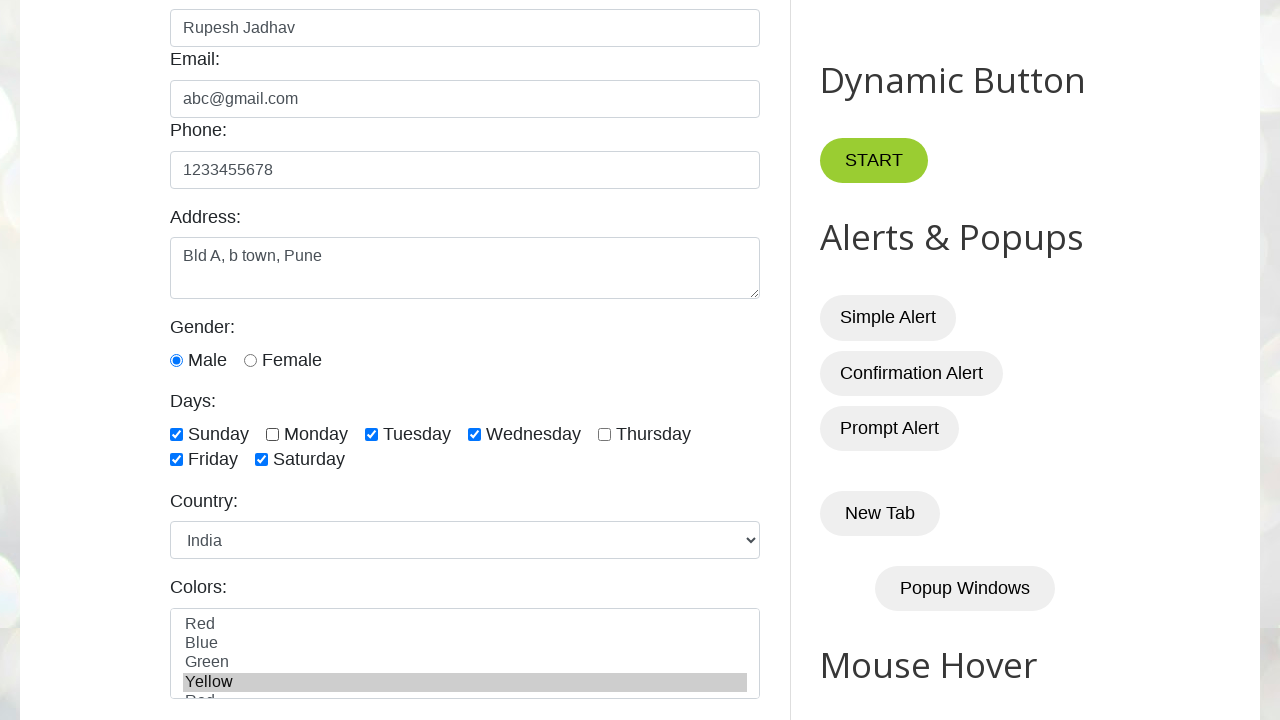

Scrolled to Sorted List dropdown section
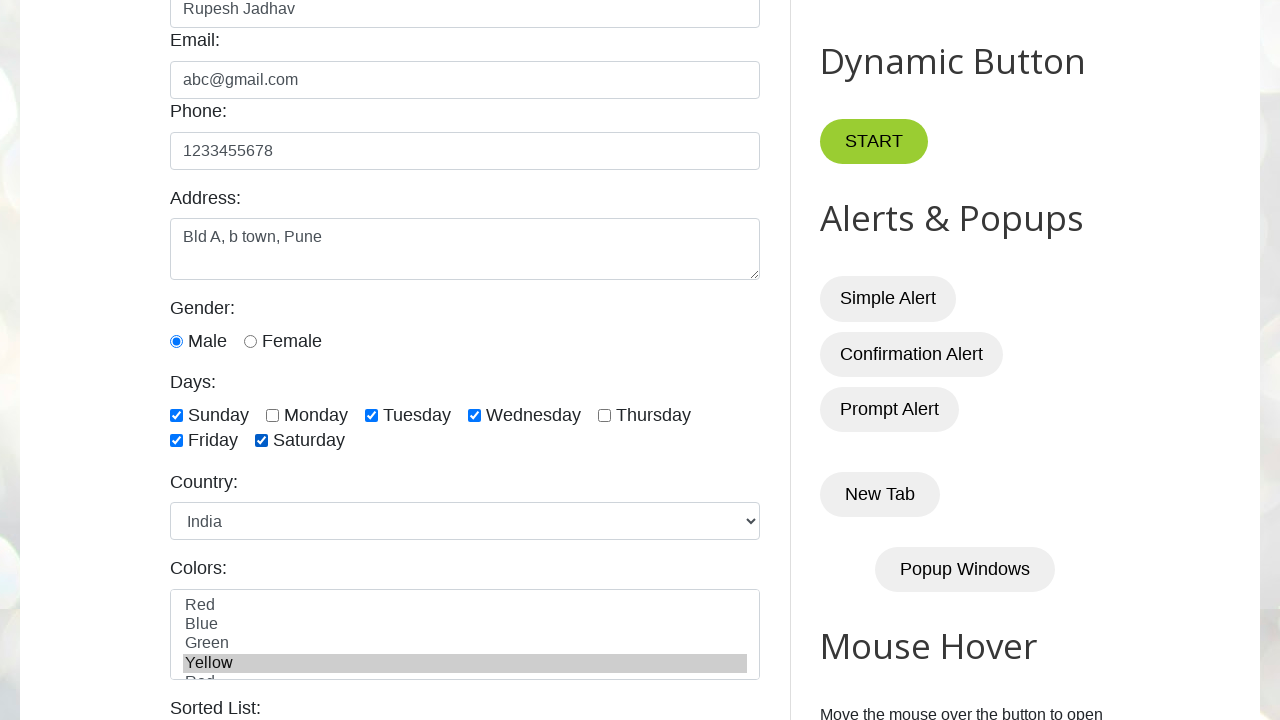

Selected 'lion' from sorted list dropdown on select#animals
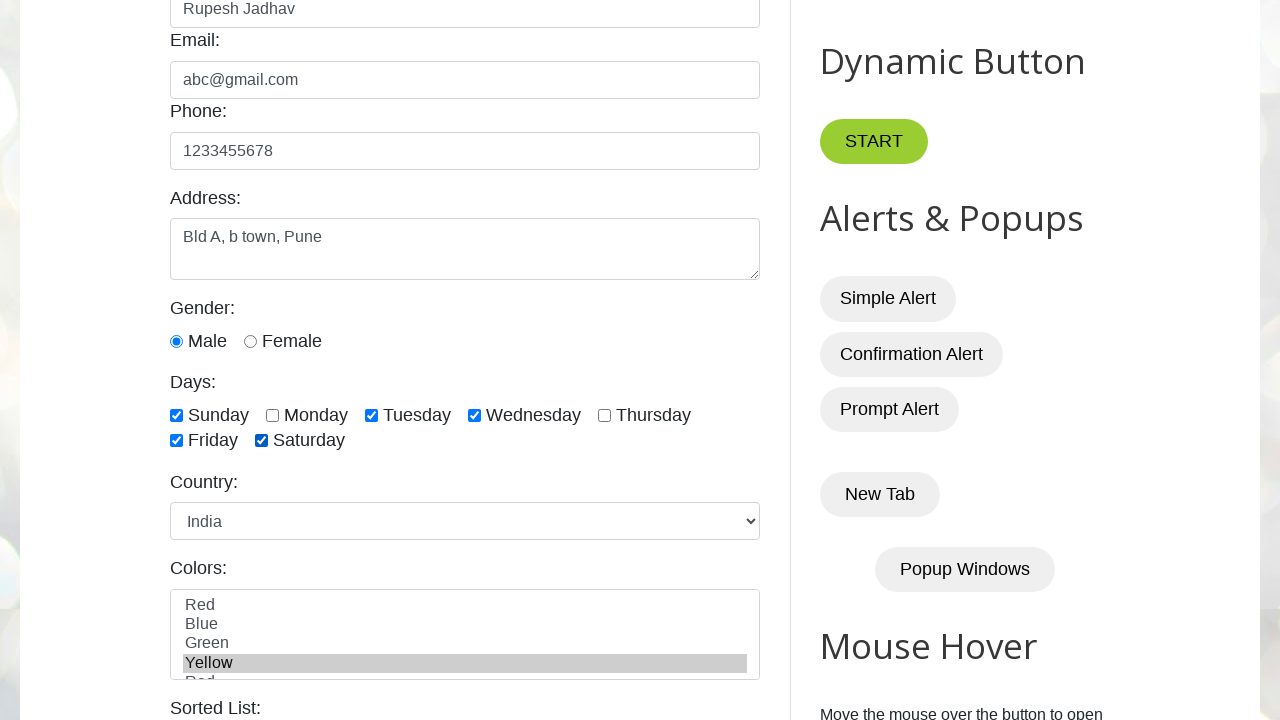

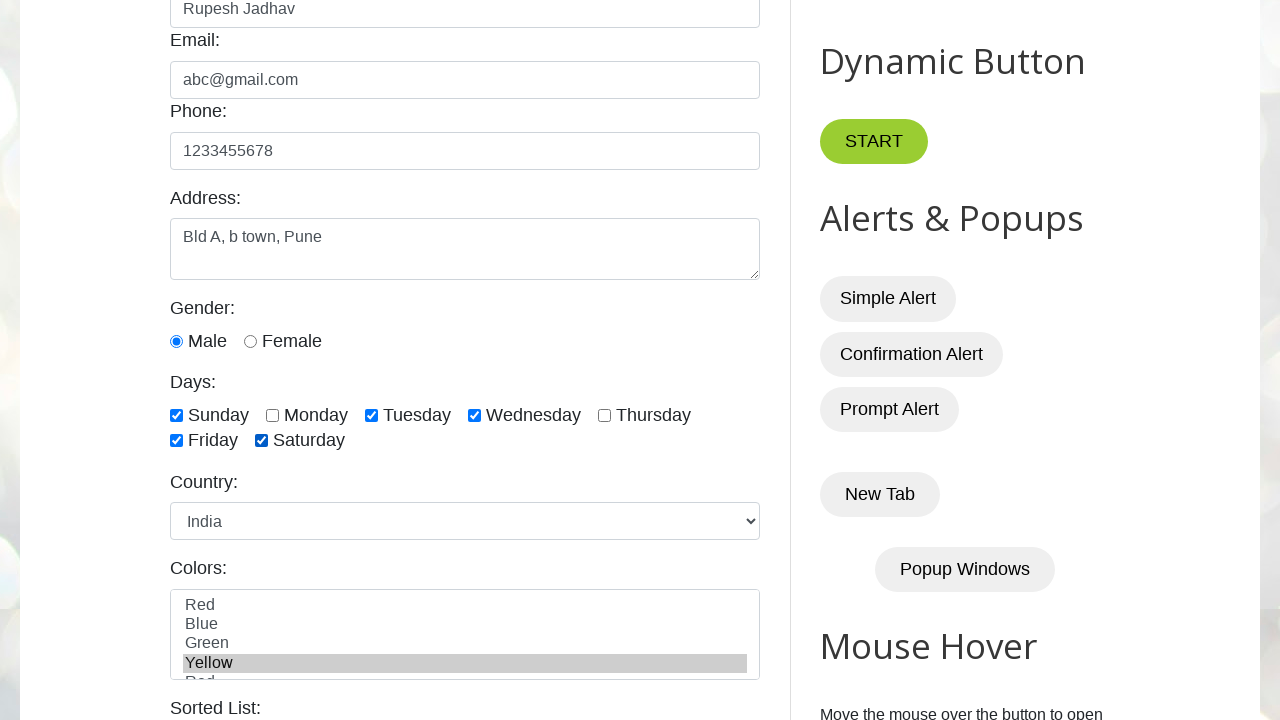